Tests show/hide button functionality by clicking show button to reveal hidden text, verifying it's displayed, then clicking hide button to hide it again

Starting URL: https://kristinek.github.io/site/examples/actions

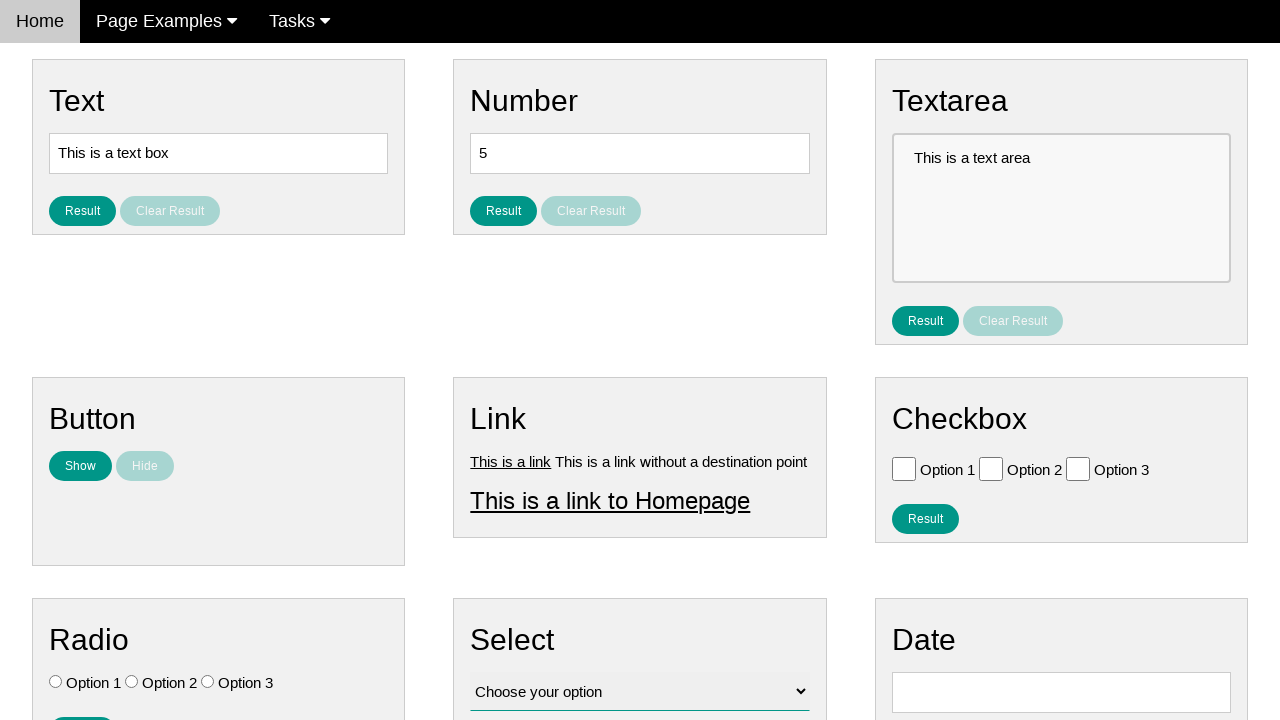

Verified hidden text is not visible initially
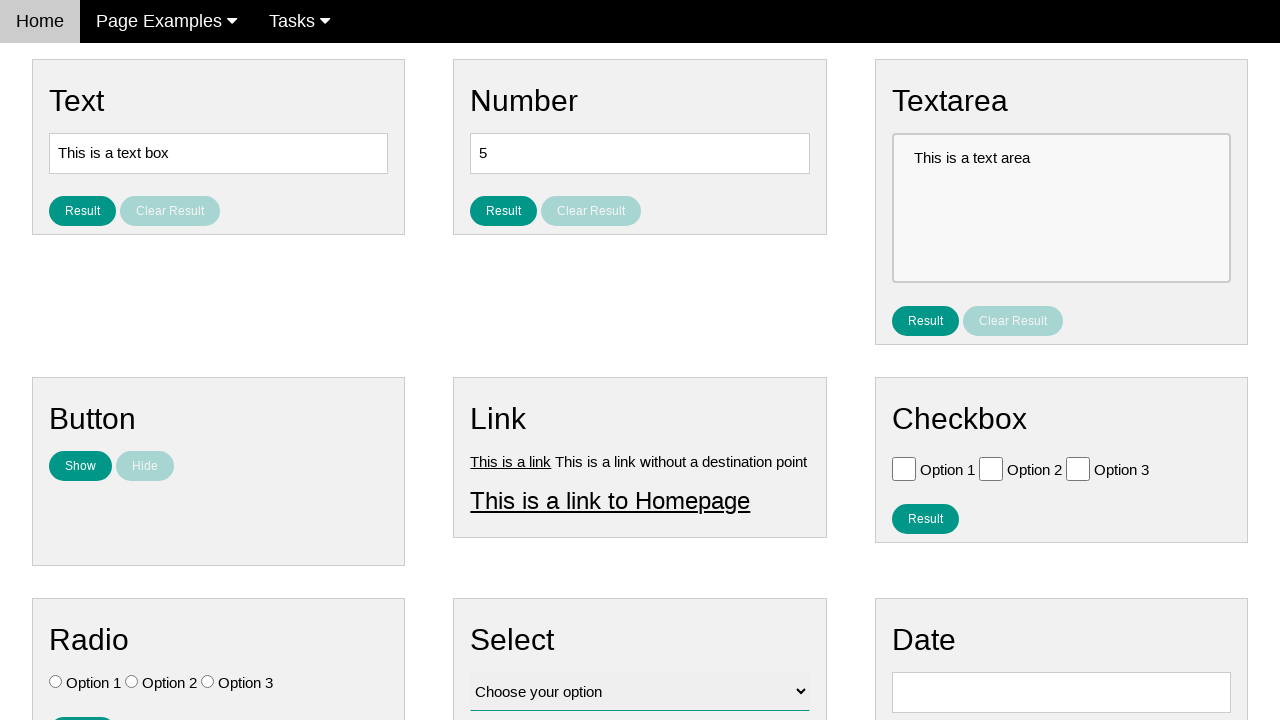

Verified show button is enabled
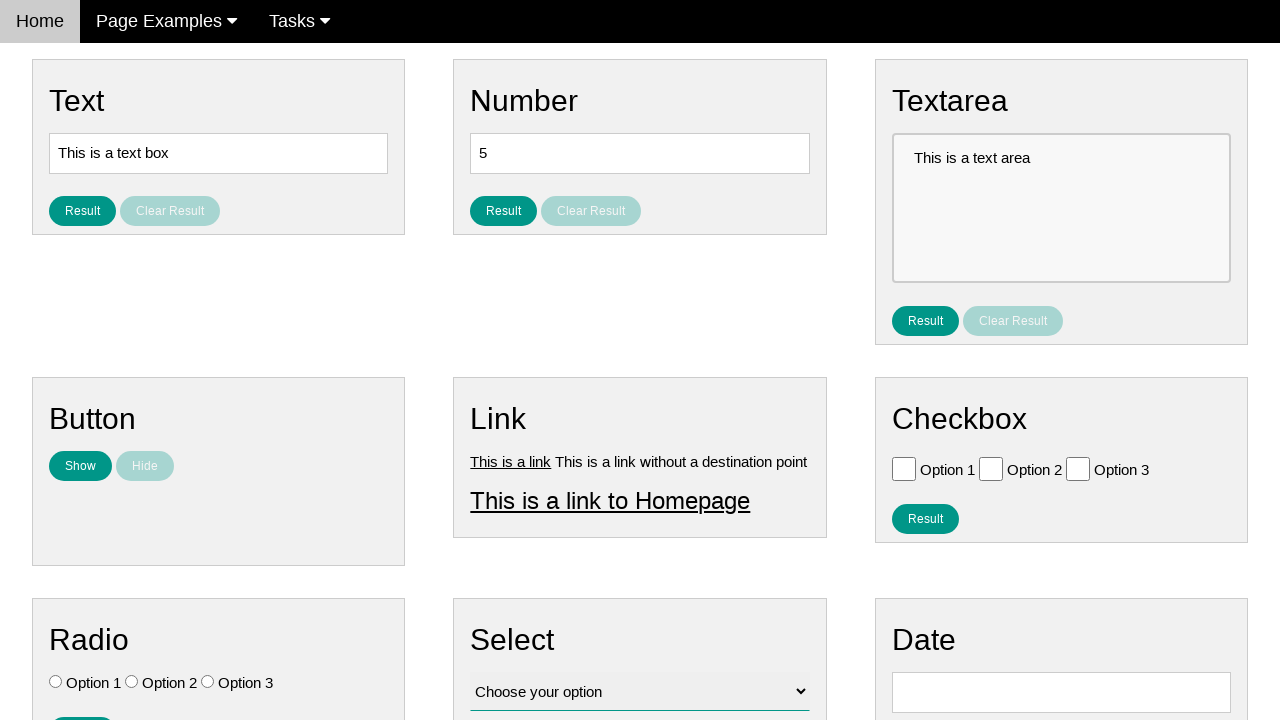

Verified hide button is disabled
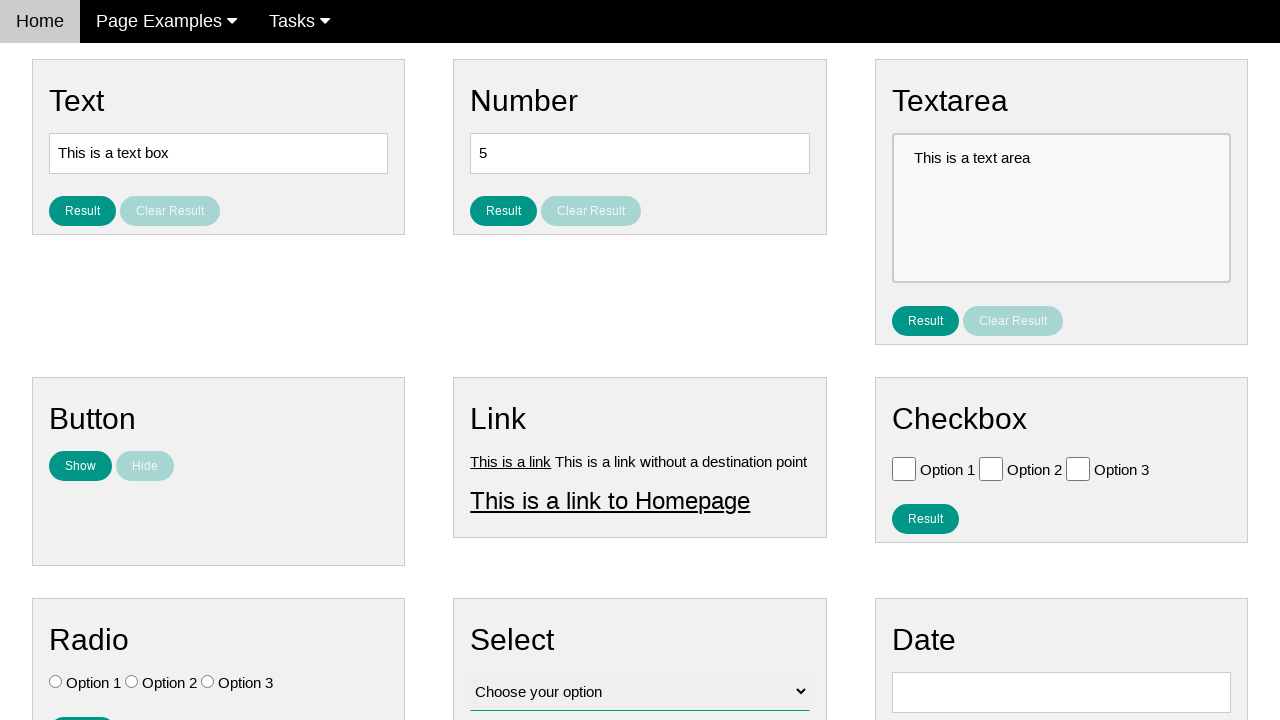

Clicked show button to reveal hidden text at (80, 466) on #show_text
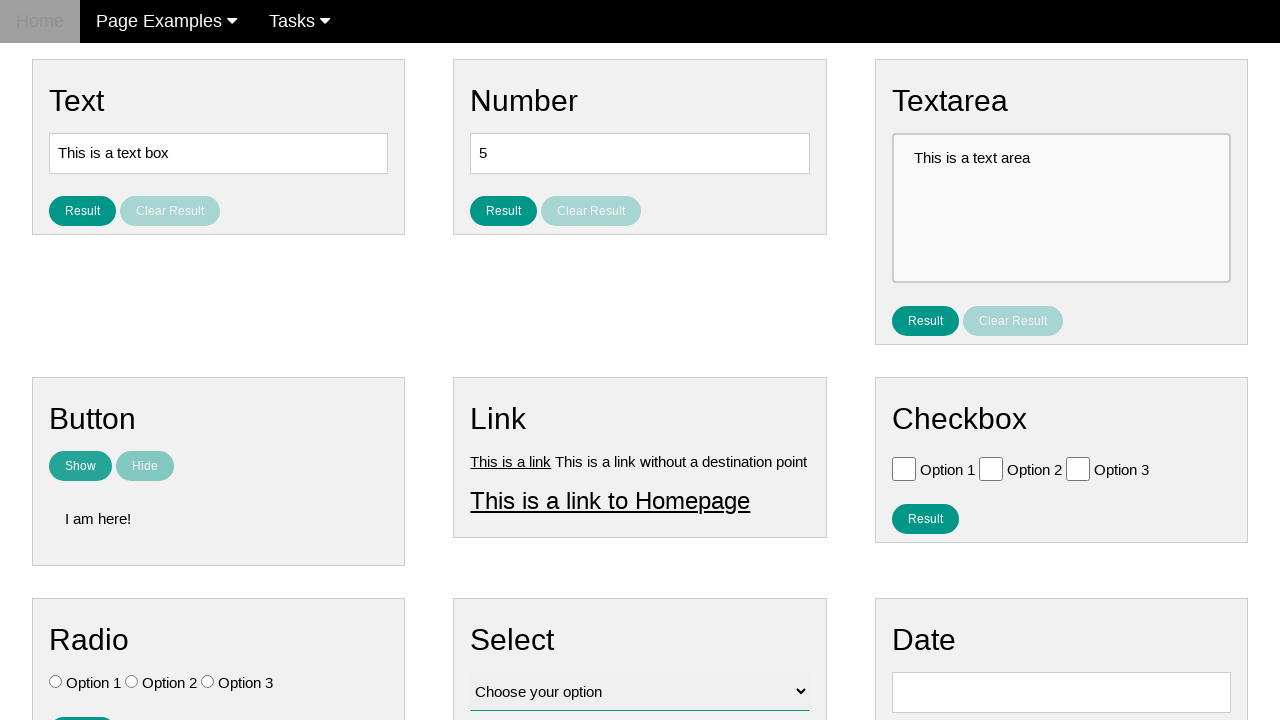

Verified hidden text is now visible
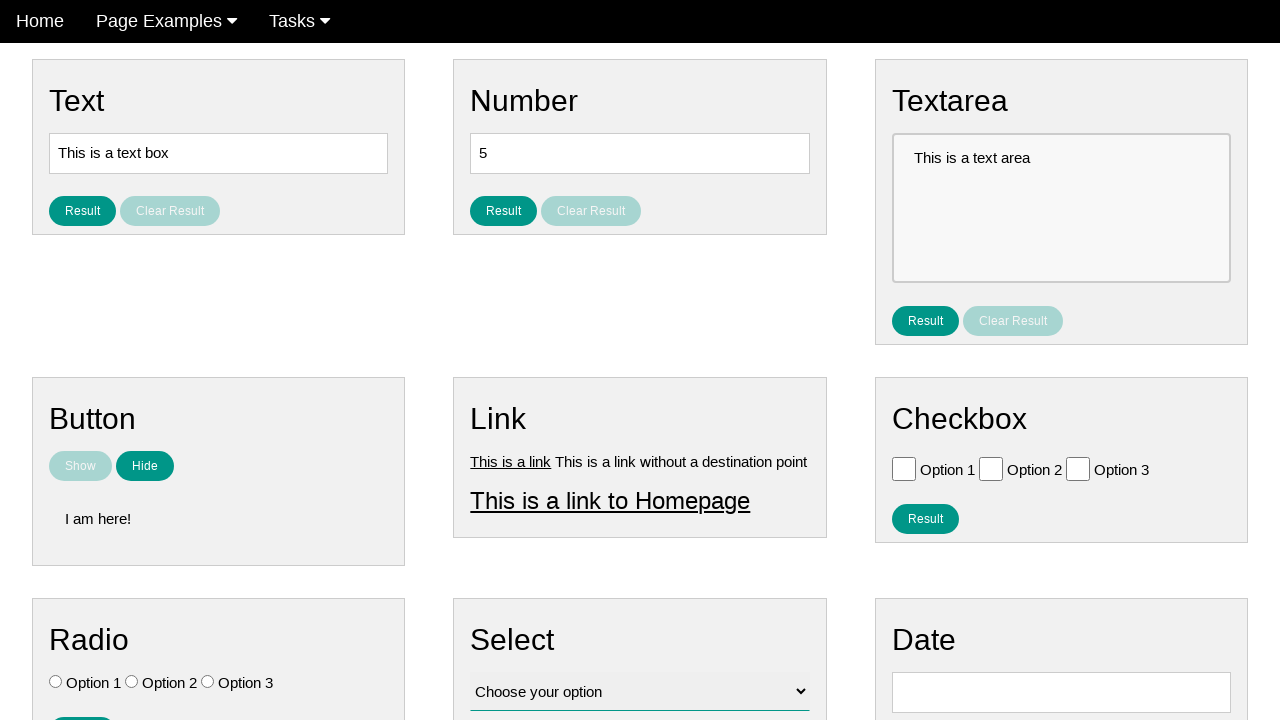

Verified show button is now disabled
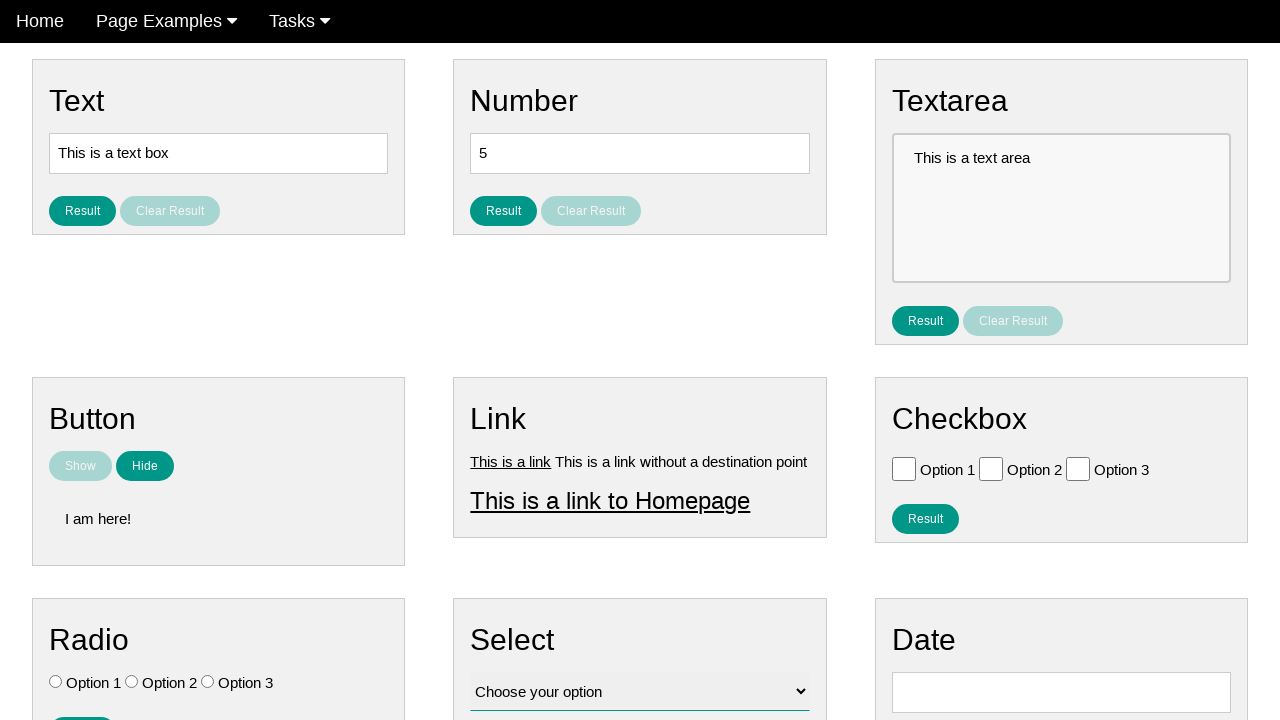

Verified hide button is now enabled
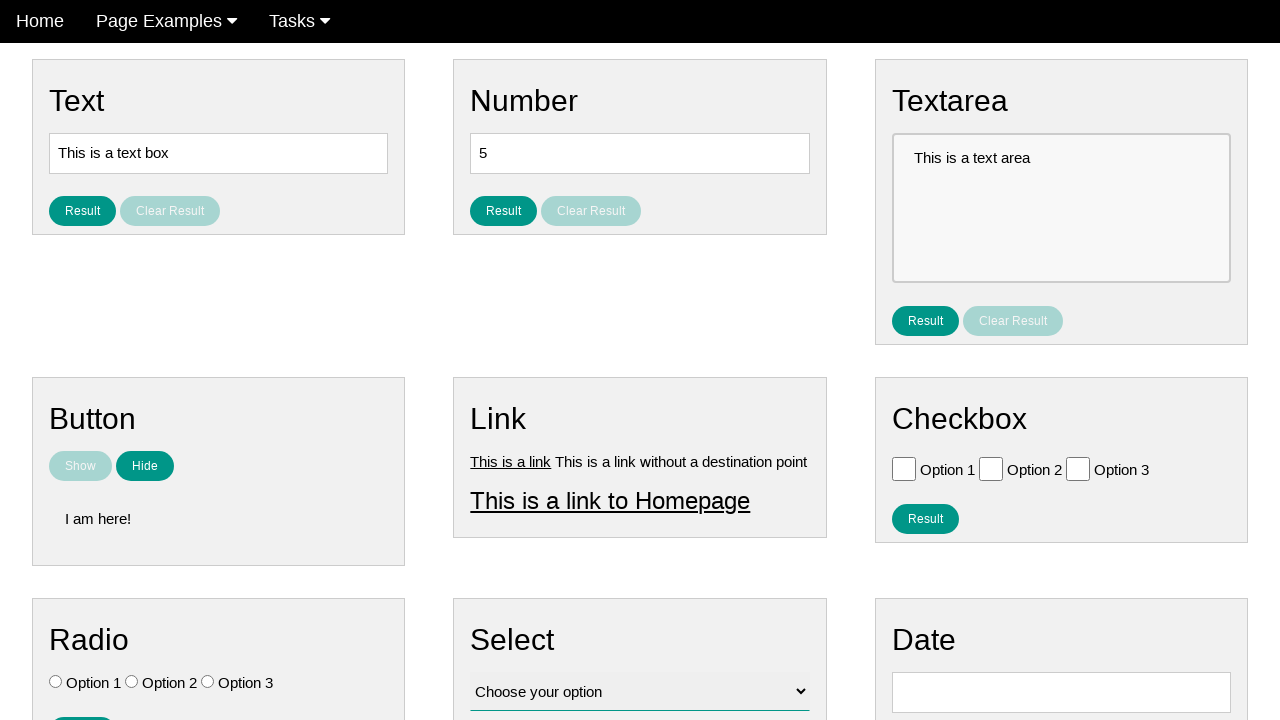

Clicked hide button to hide text at (145, 466) on [name='hide_text']
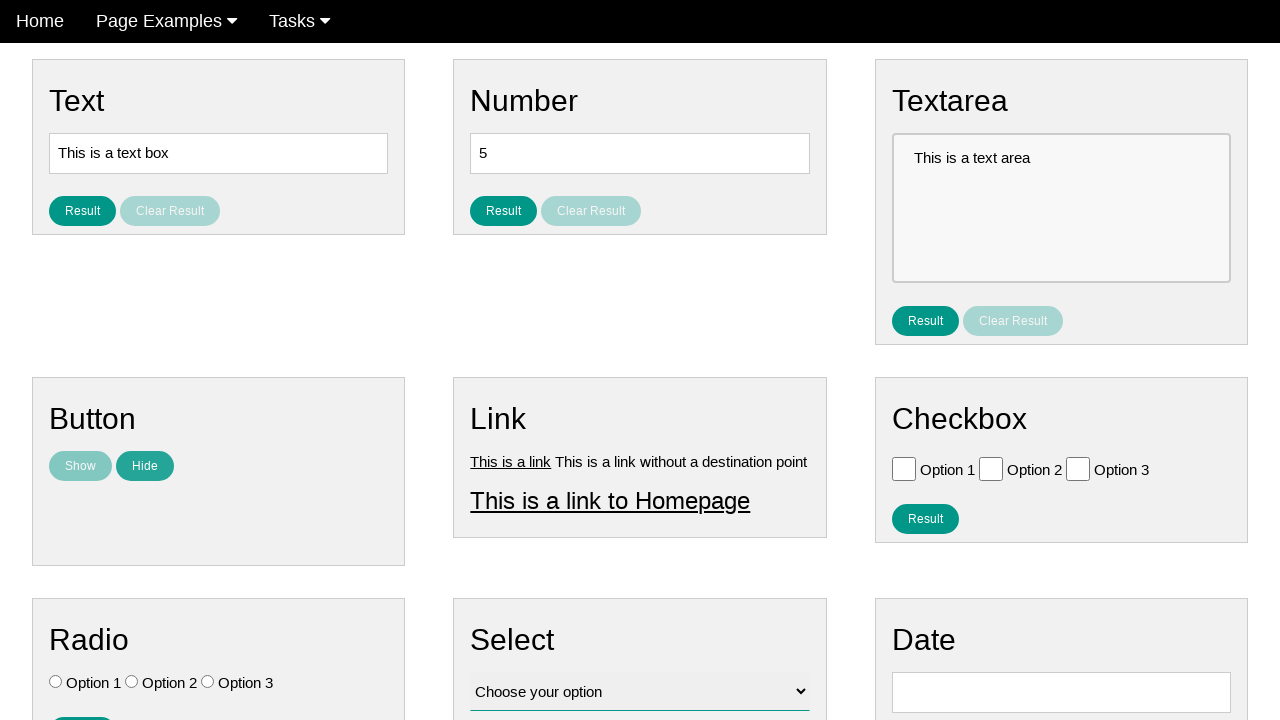

Verified hidden text is hidden again
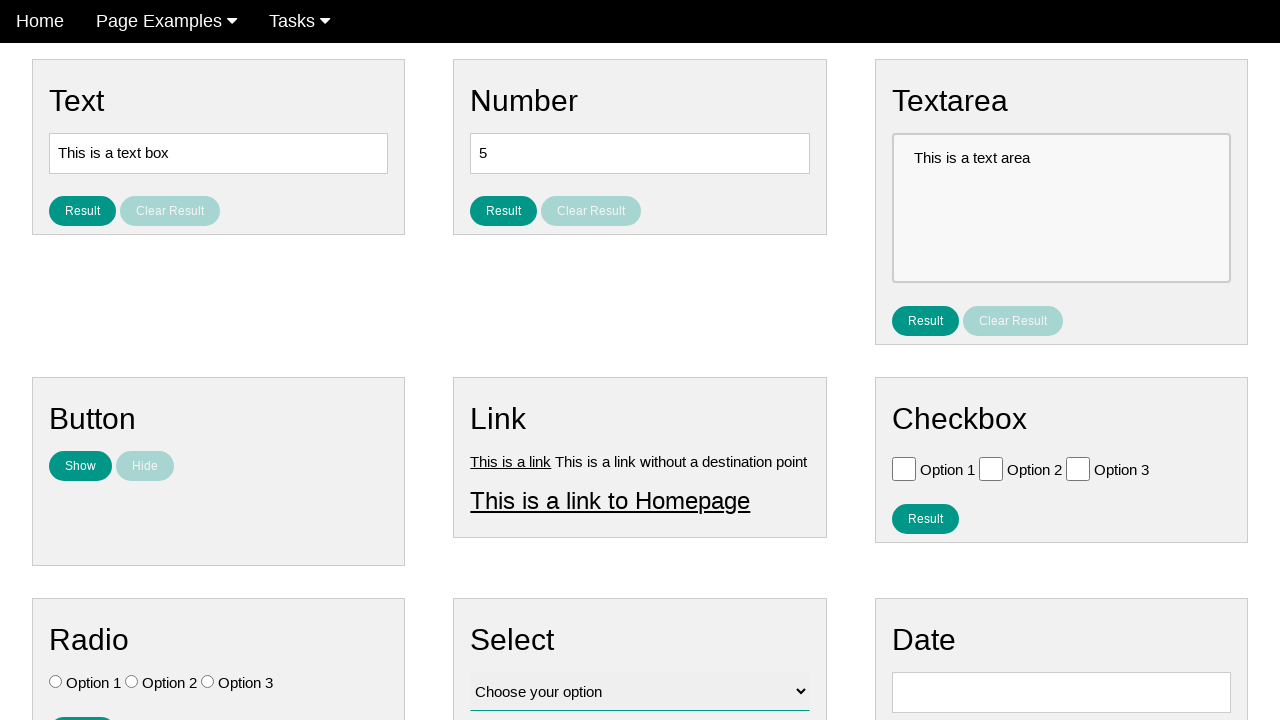

Verified show button is enabled again
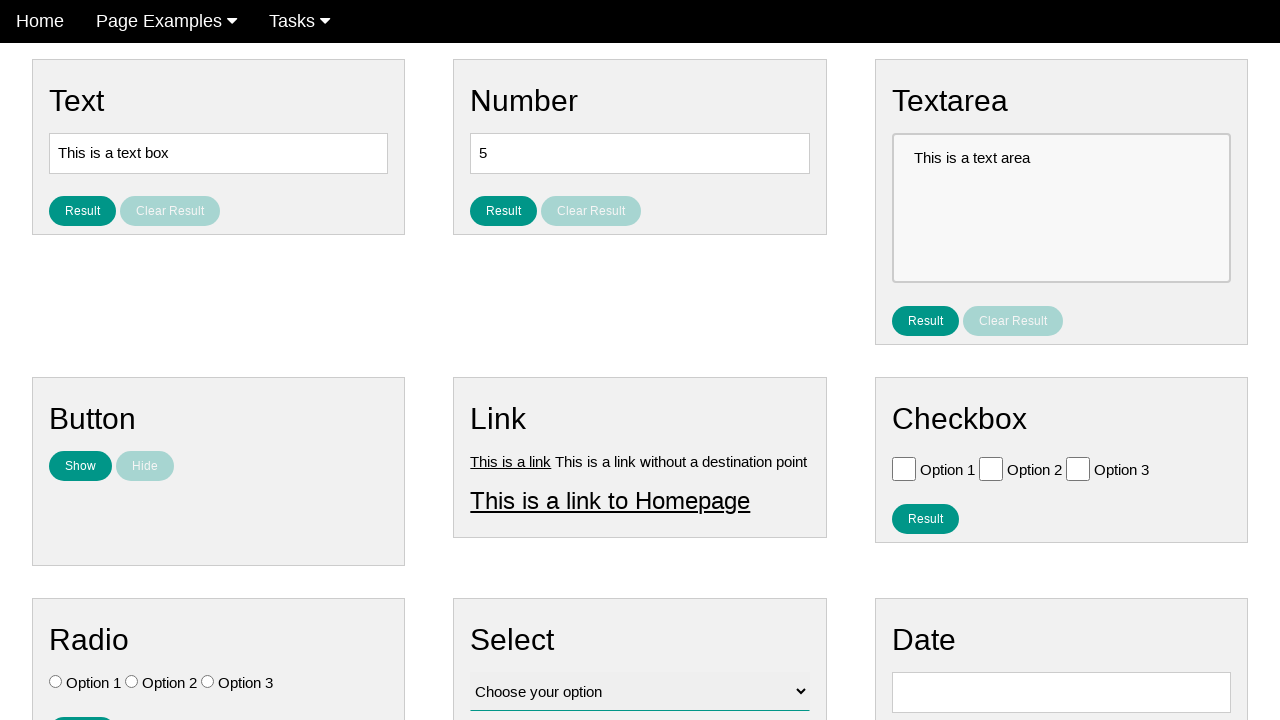

Verified hide button is disabled again
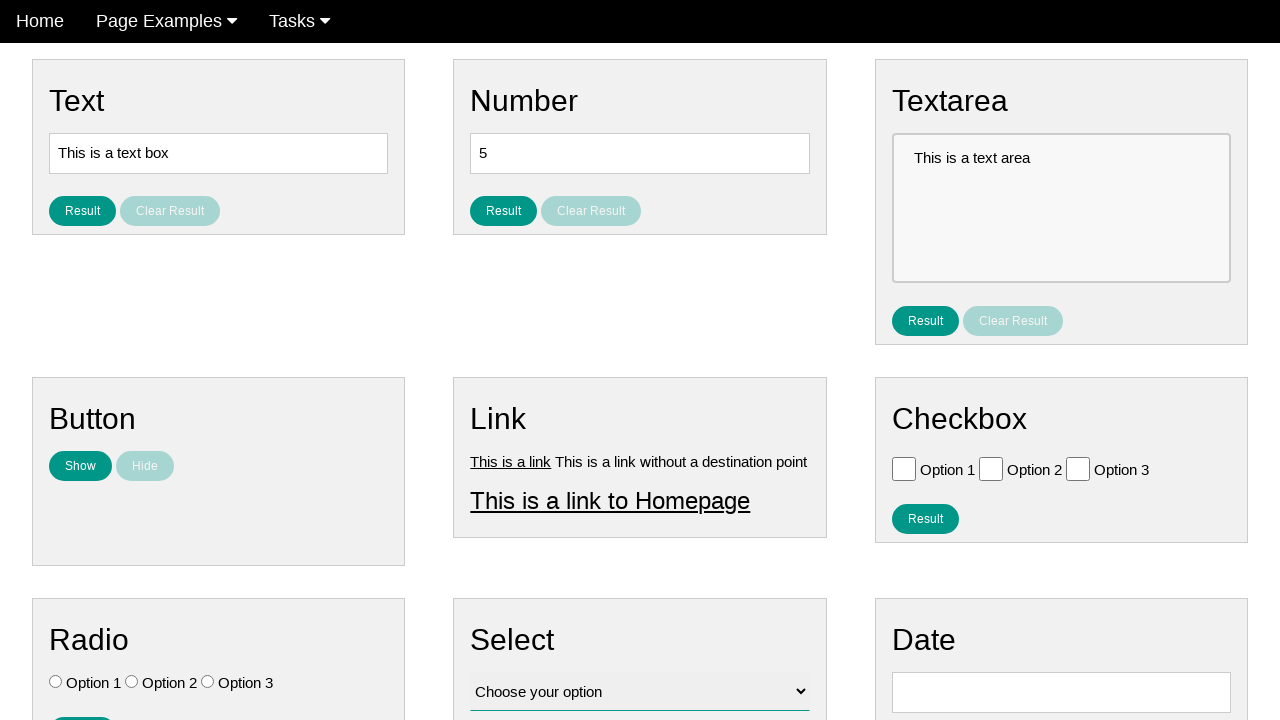

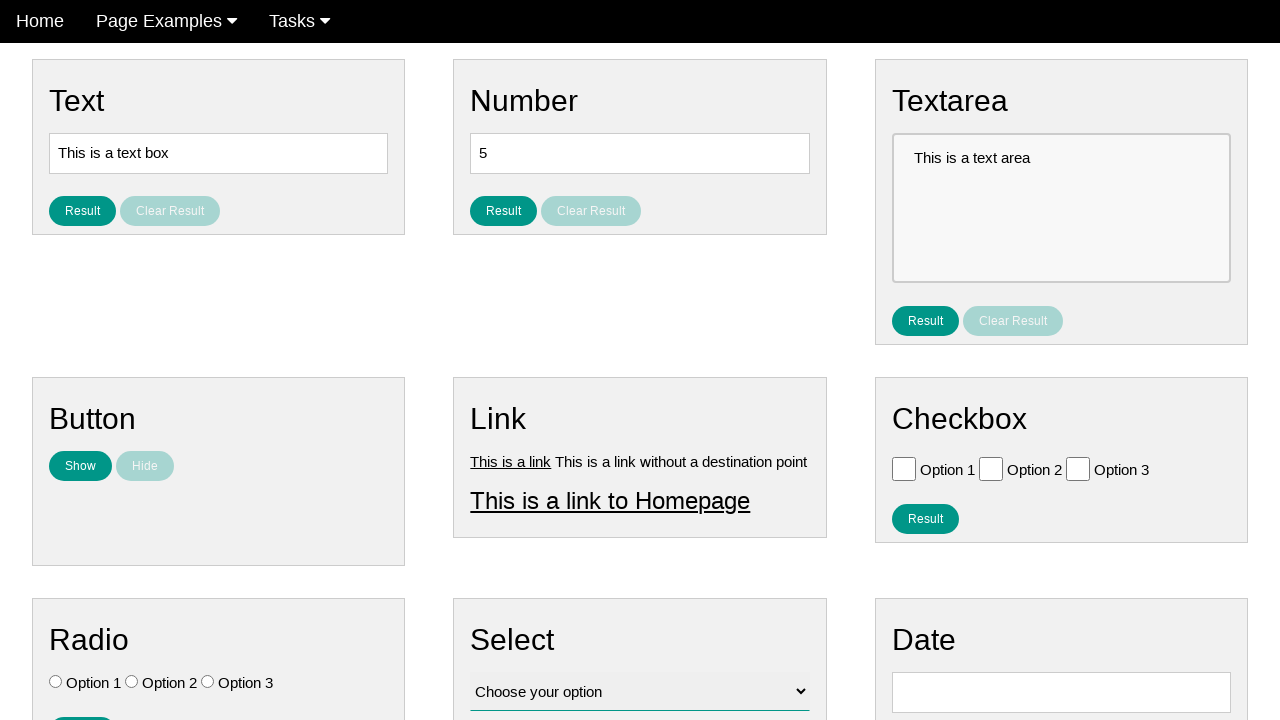